Tests that clicking the WCI logo from the contact page returns to the home page

Starting URL: https://wonda-cabinet-inc-front-end.vercel.app/home

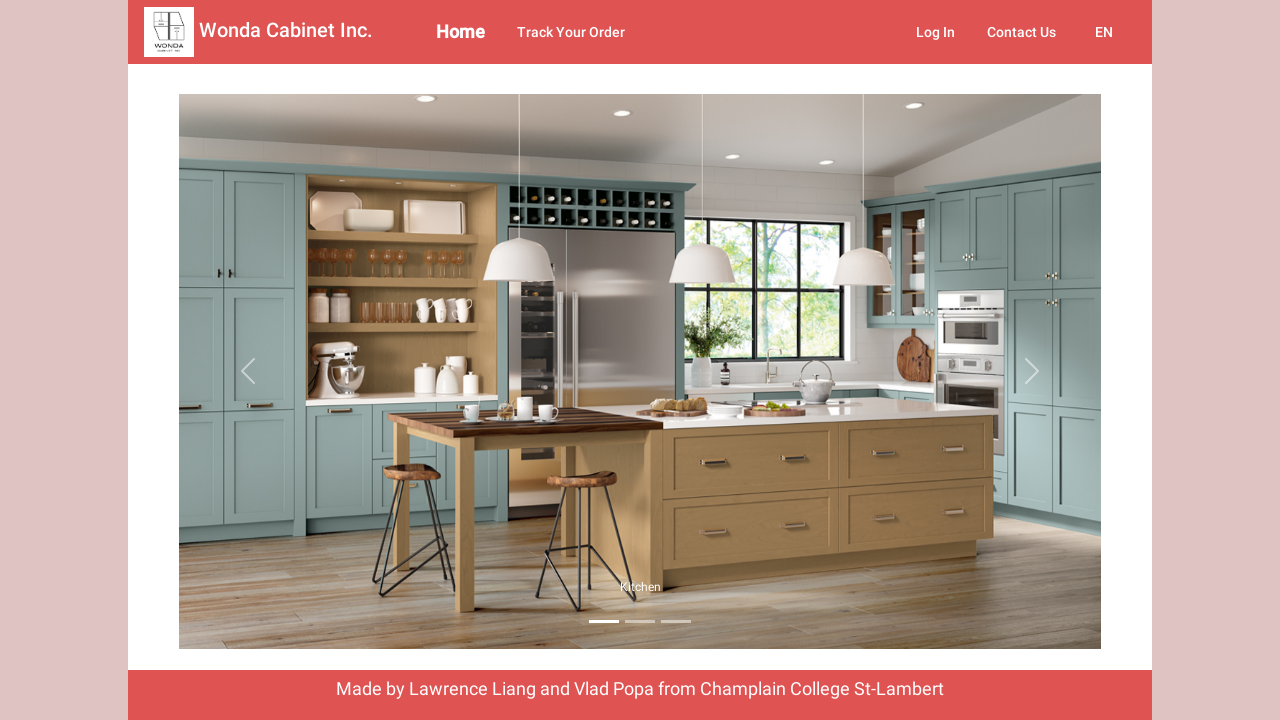

Clicked contact button to navigate to contact page at (1022, 32) on button[name='contact']
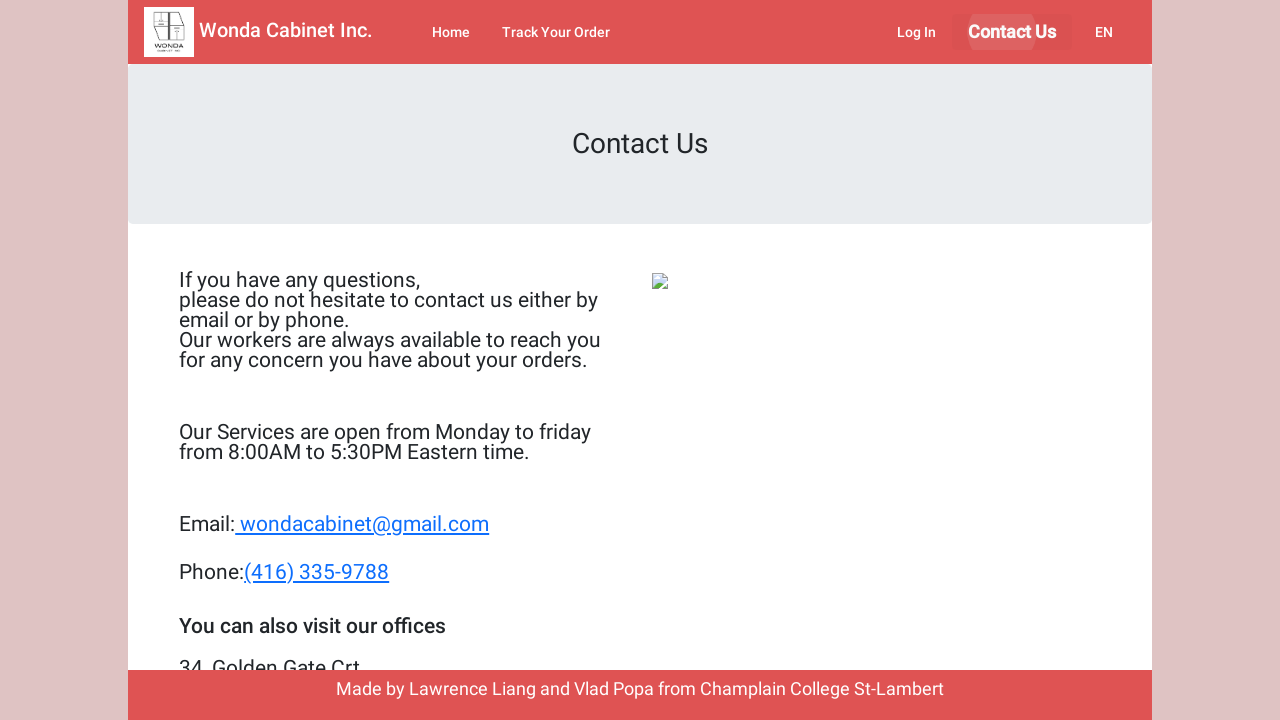

Clicked WCI logo to return to home page at (169, 32) on .wci-logo
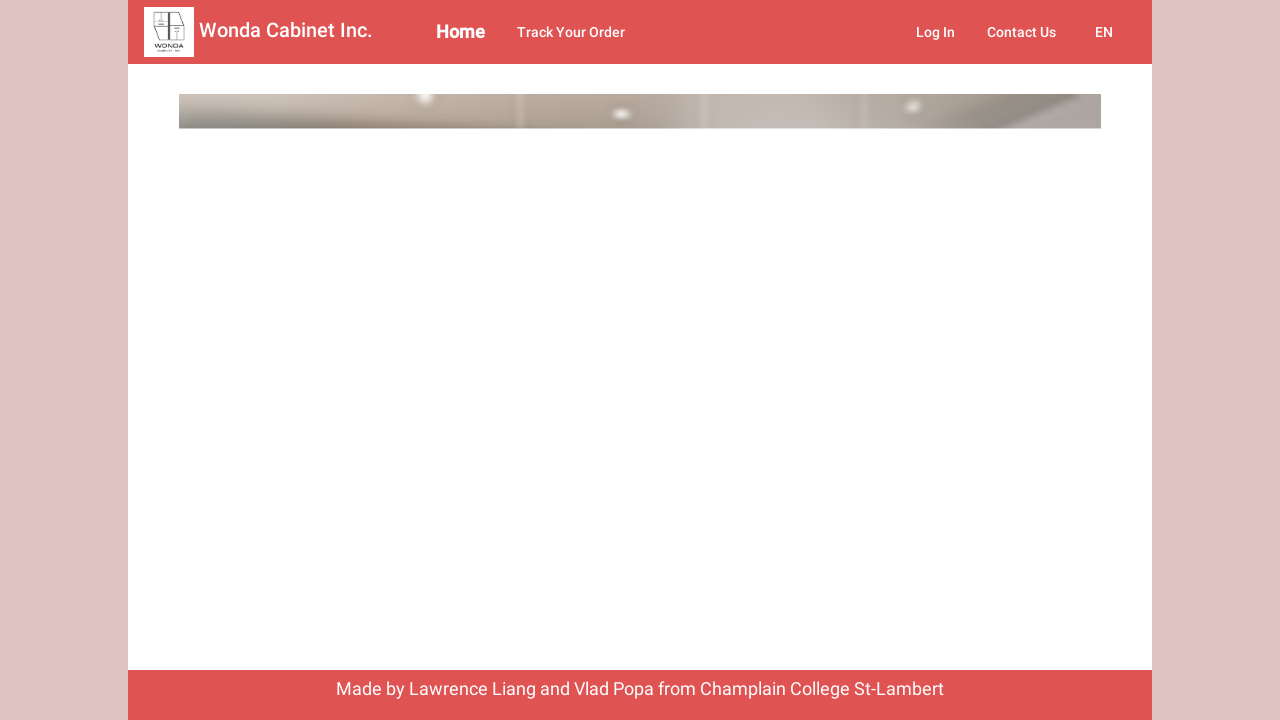

Verified return to home page by confirming WCI logo is visible
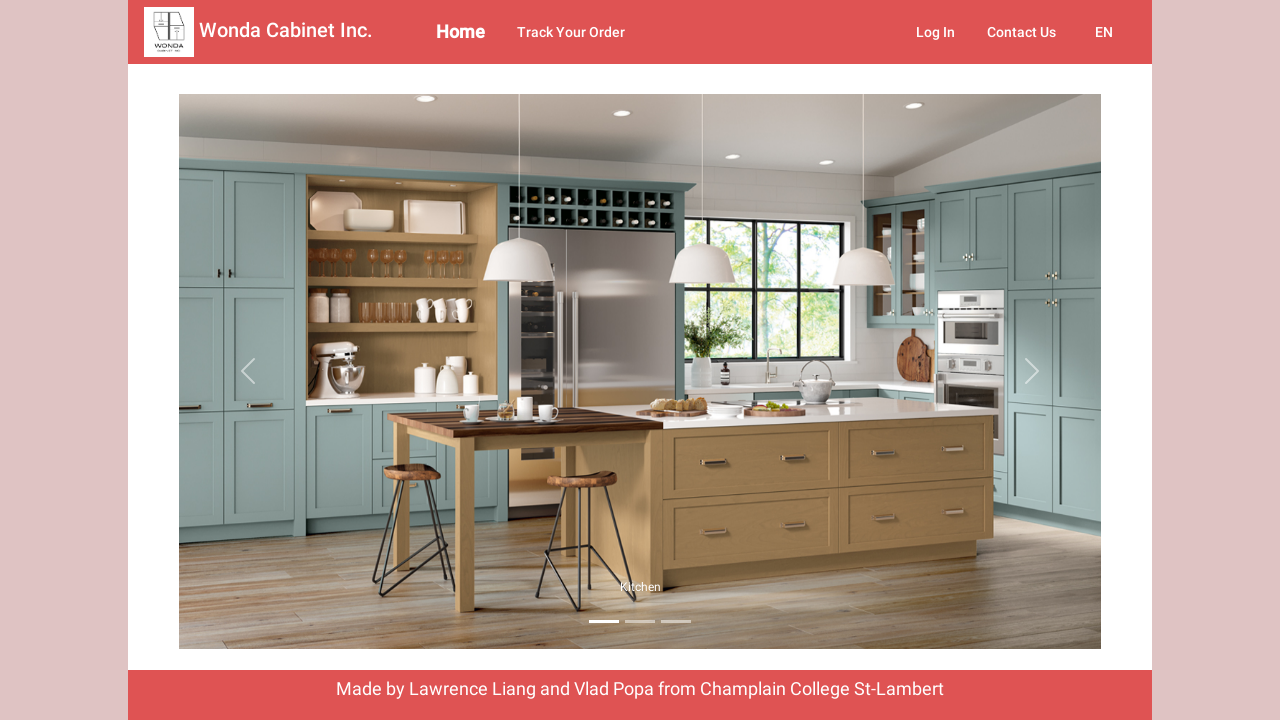

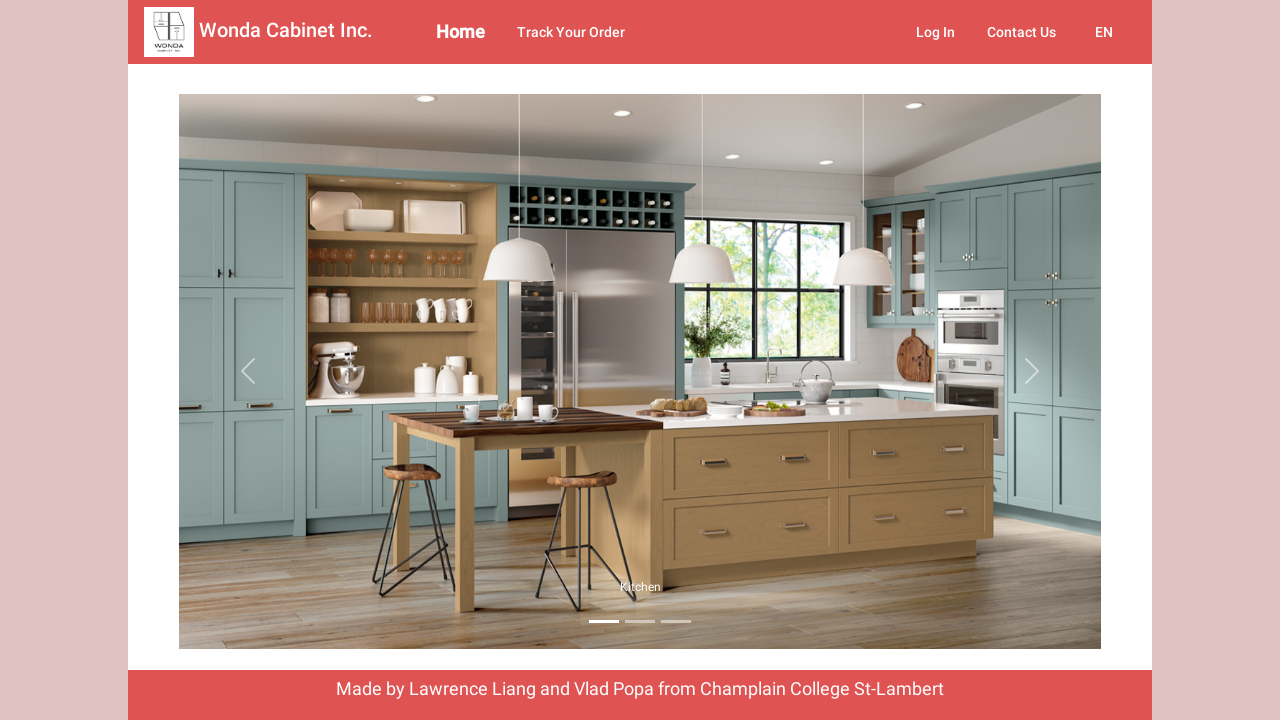